Tests multiple window handling by clicking a link that opens a new window, switching to the new window to verify content, closing it, and switching back to the original window to verify its content.

Starting URL: https://the-internet.herokuapp.com/windows

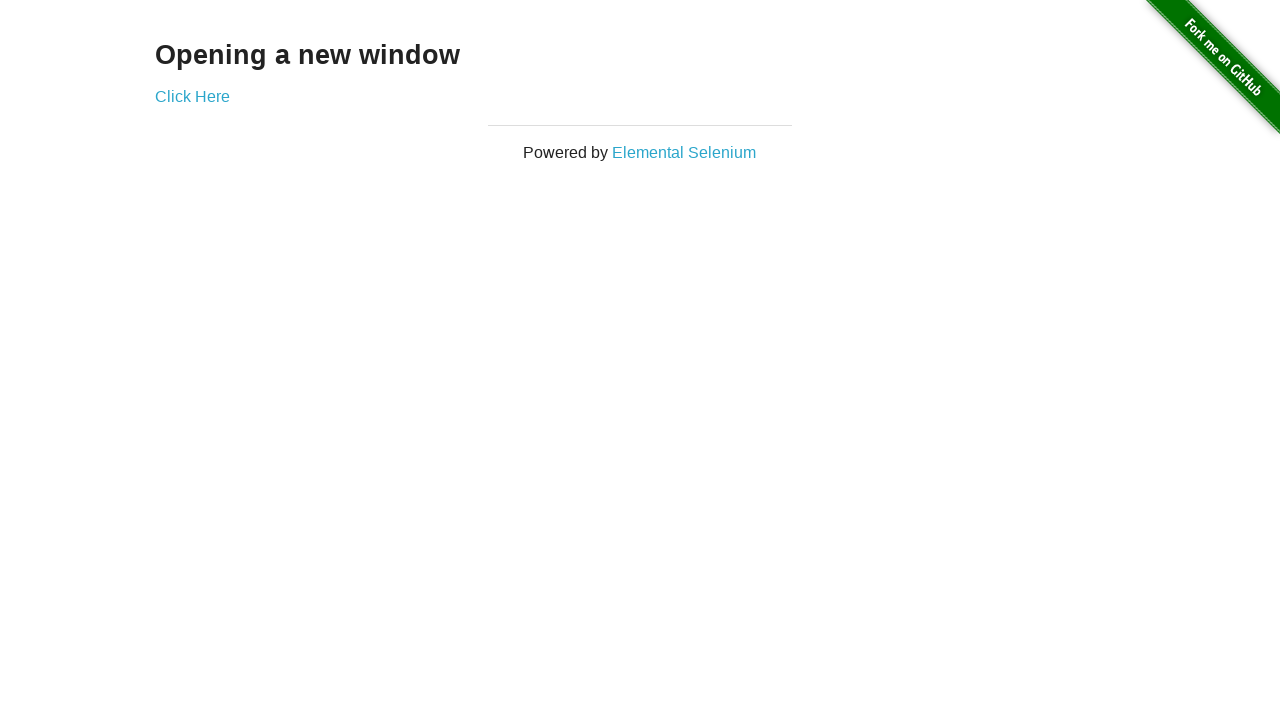

Clicked 'Click Here' link to open new window at (192, 96) on text=Click Here
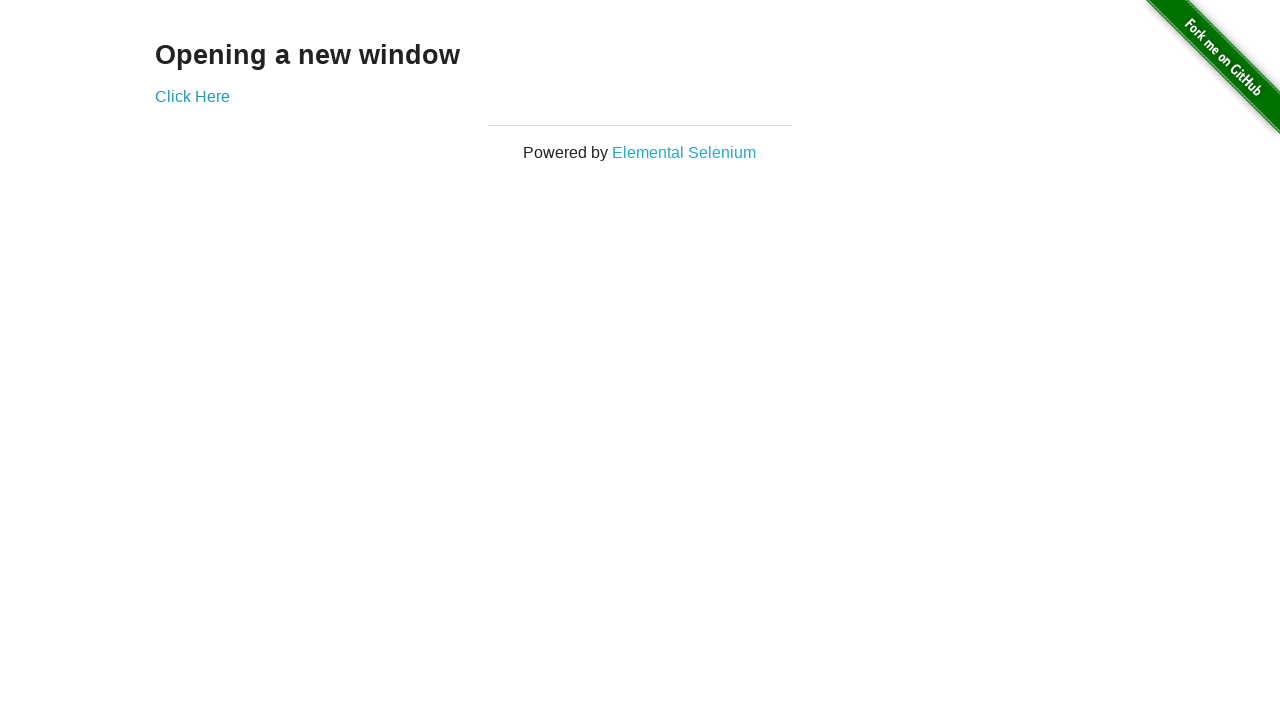

New window opened and captured at (192, 96) on text=Click Here
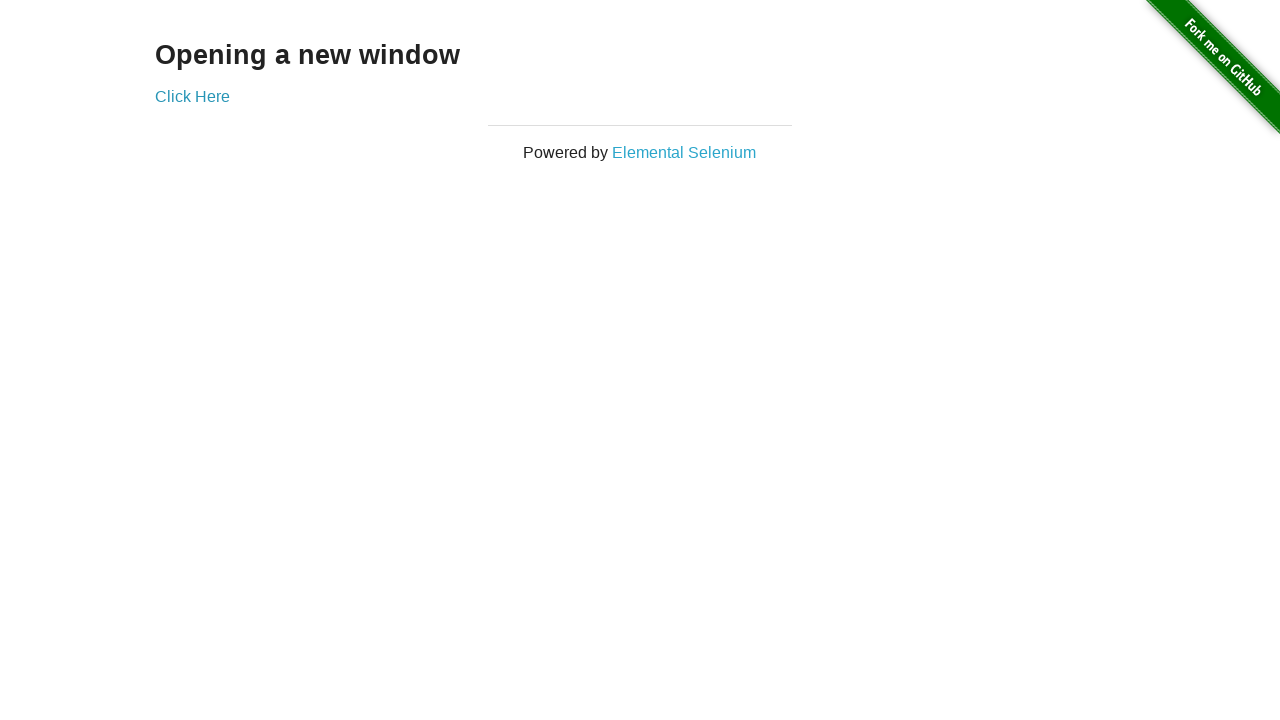

Retrieved reference to new window
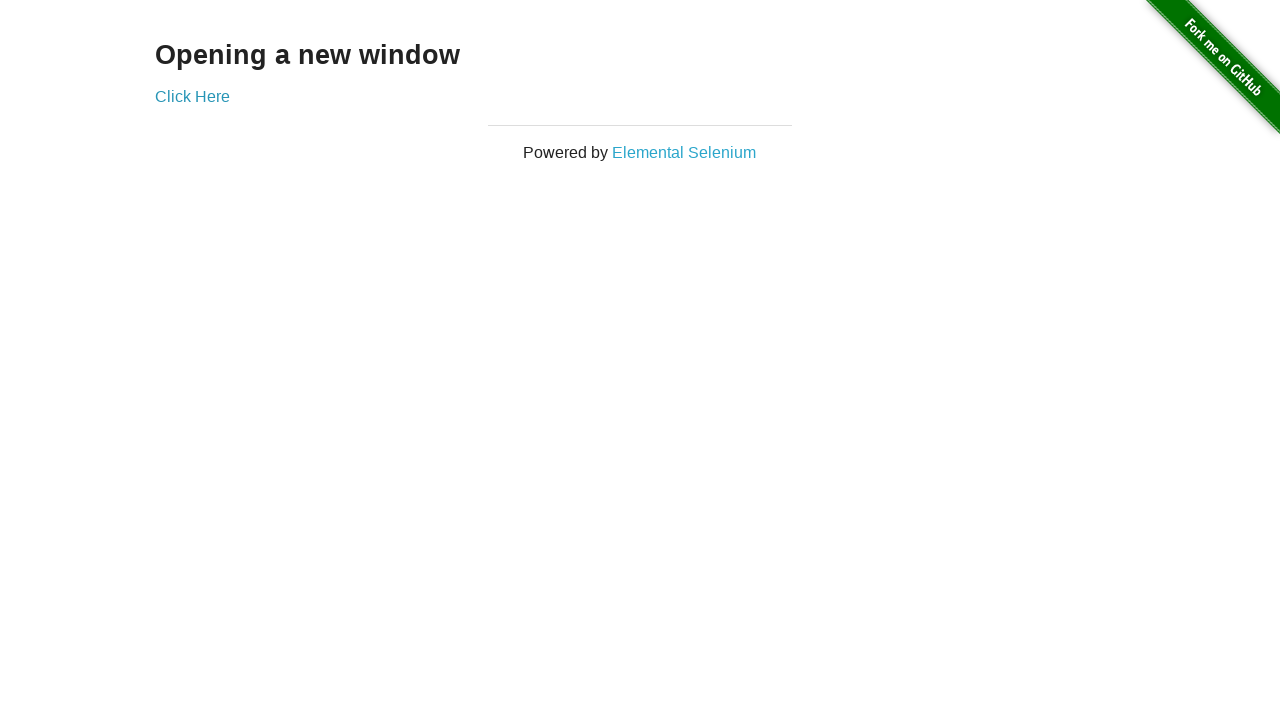

New window finished loading
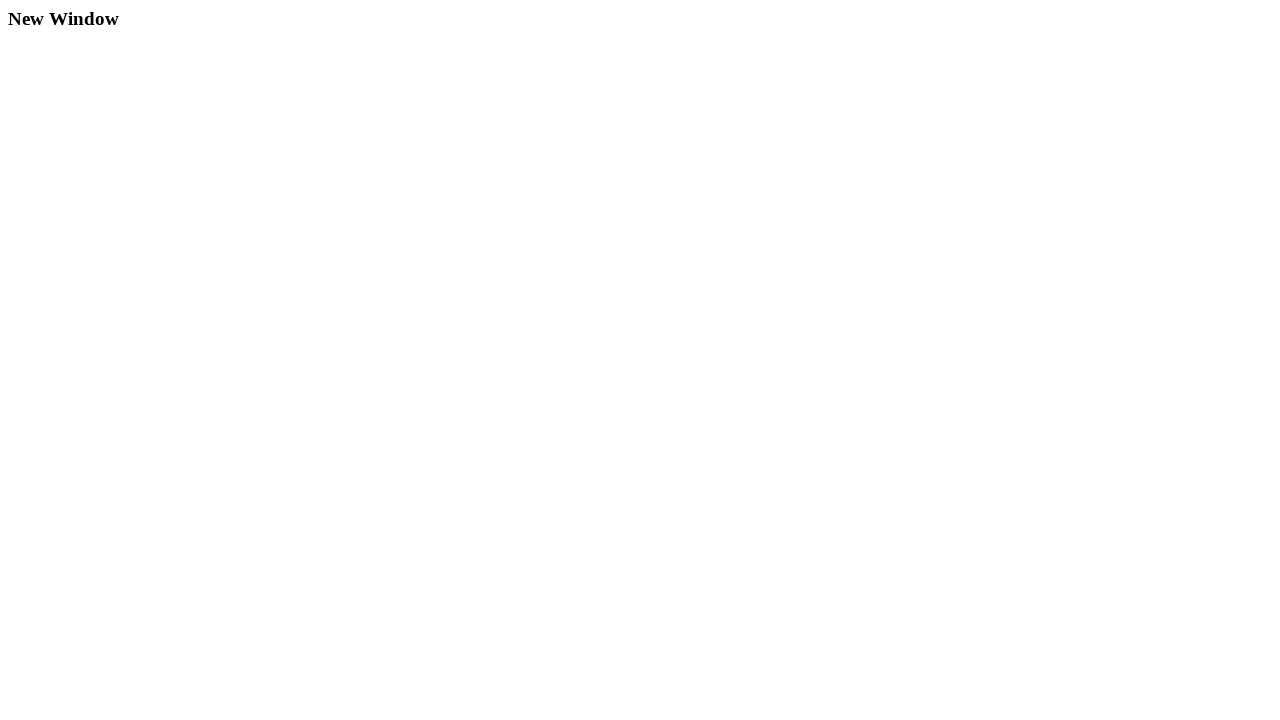

Retrieved heading text from new window
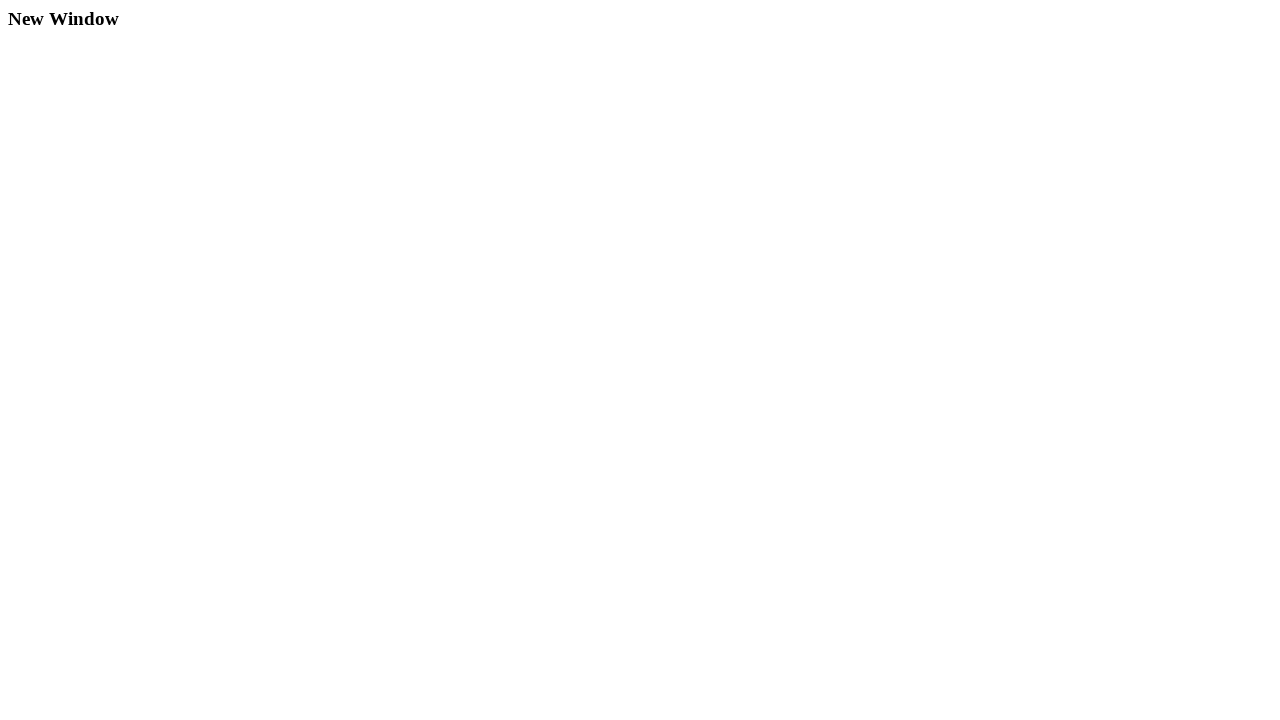

Verified new window heading is 'New Window'
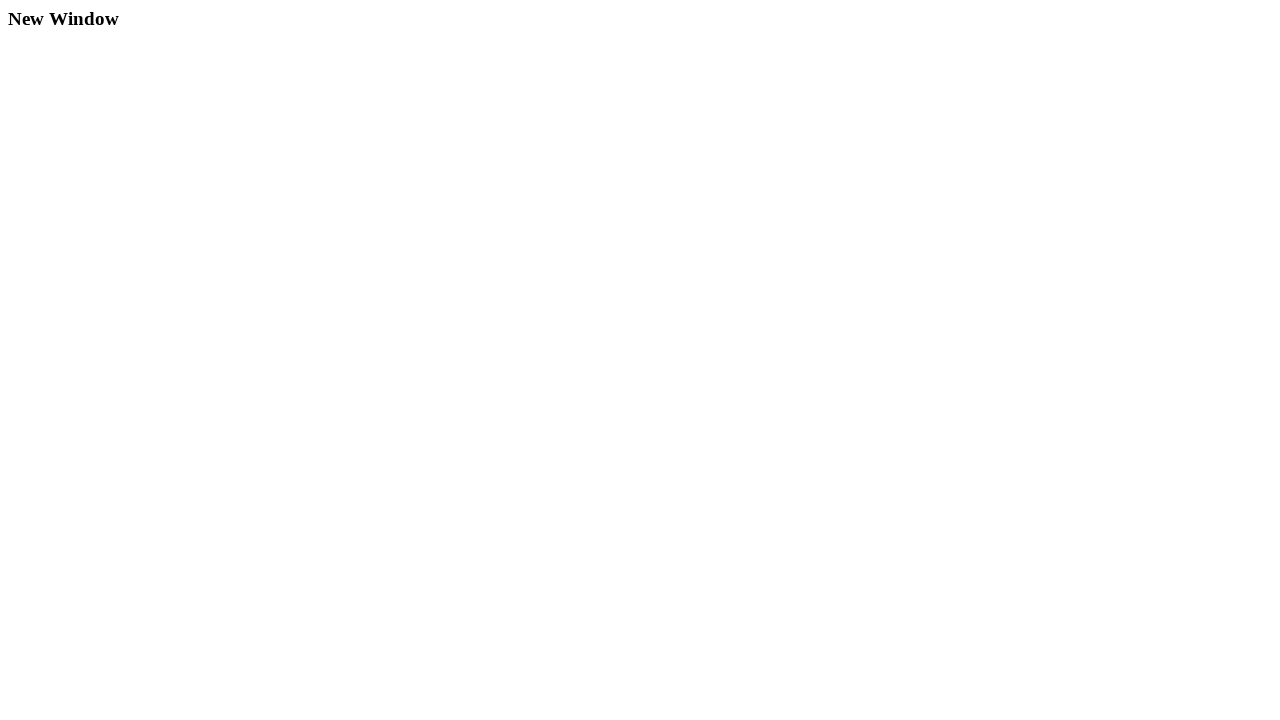

Closed new window
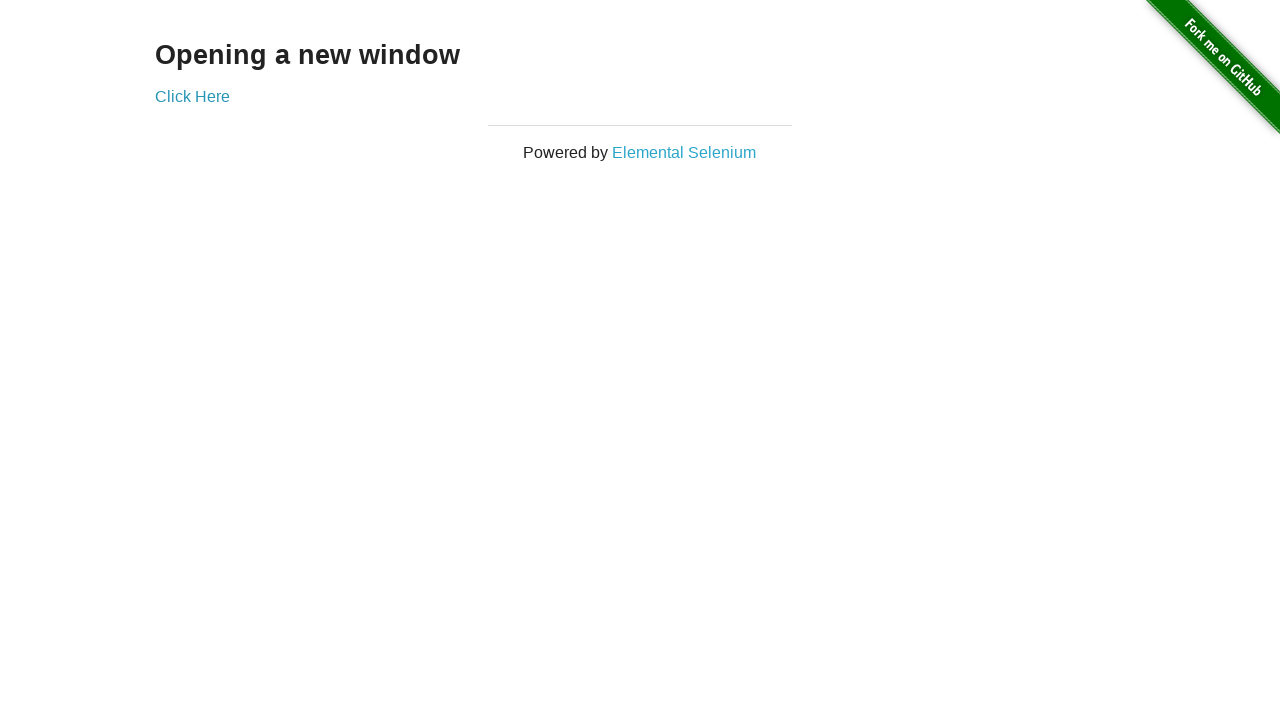

Retrieved heading text from original window
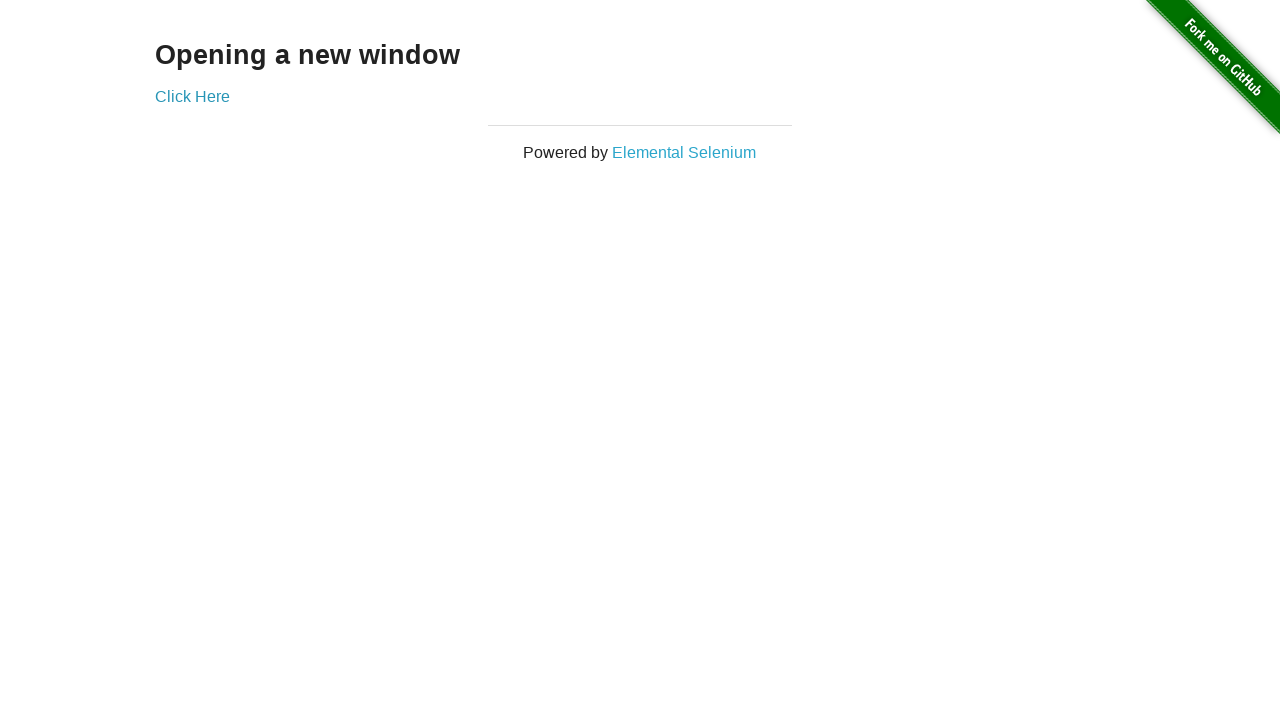

Verified original window heading is 'Opening a new window'
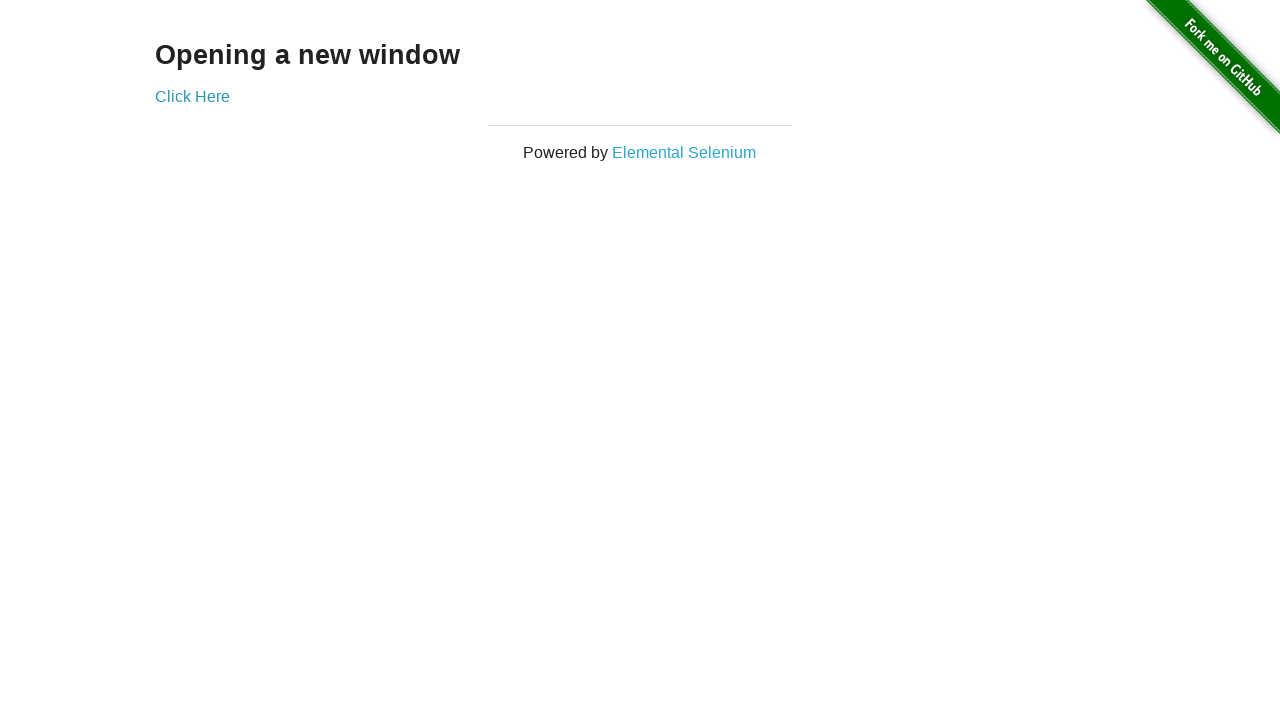

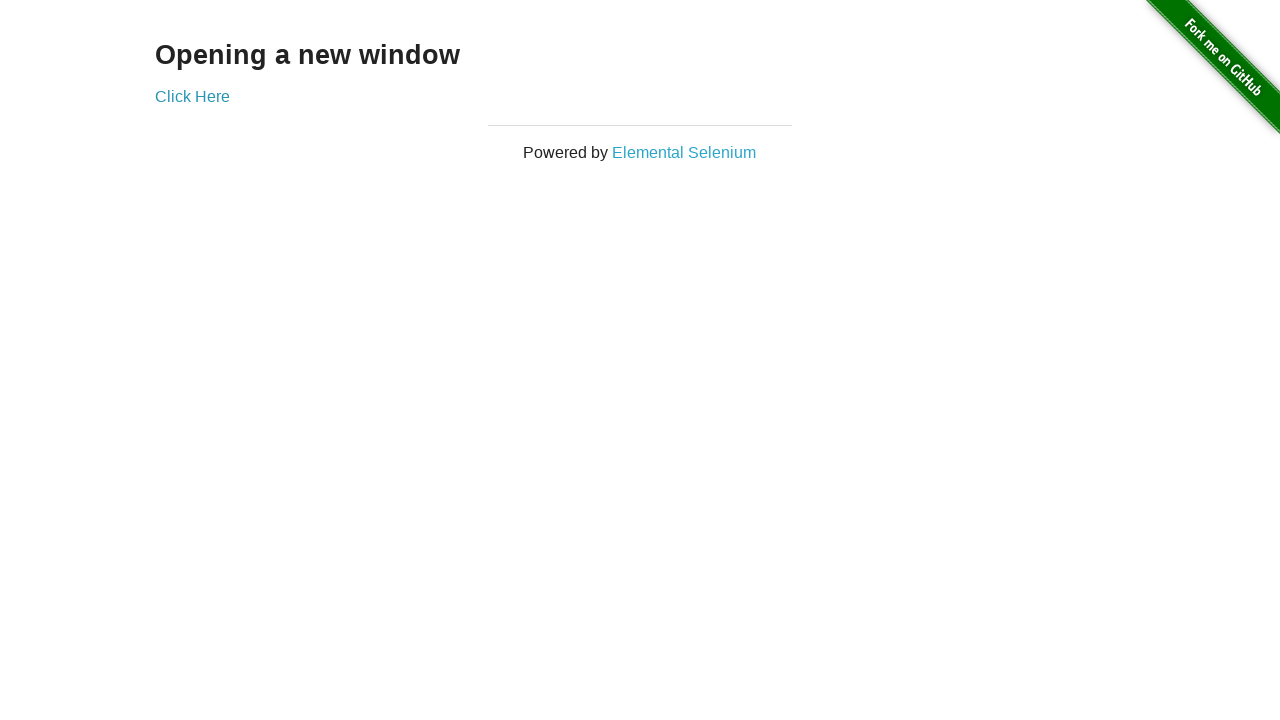